Tests confirm alert functionality by triggering a confirmation dialog and dismissing it

Starting URL: https://www.leafground.com/

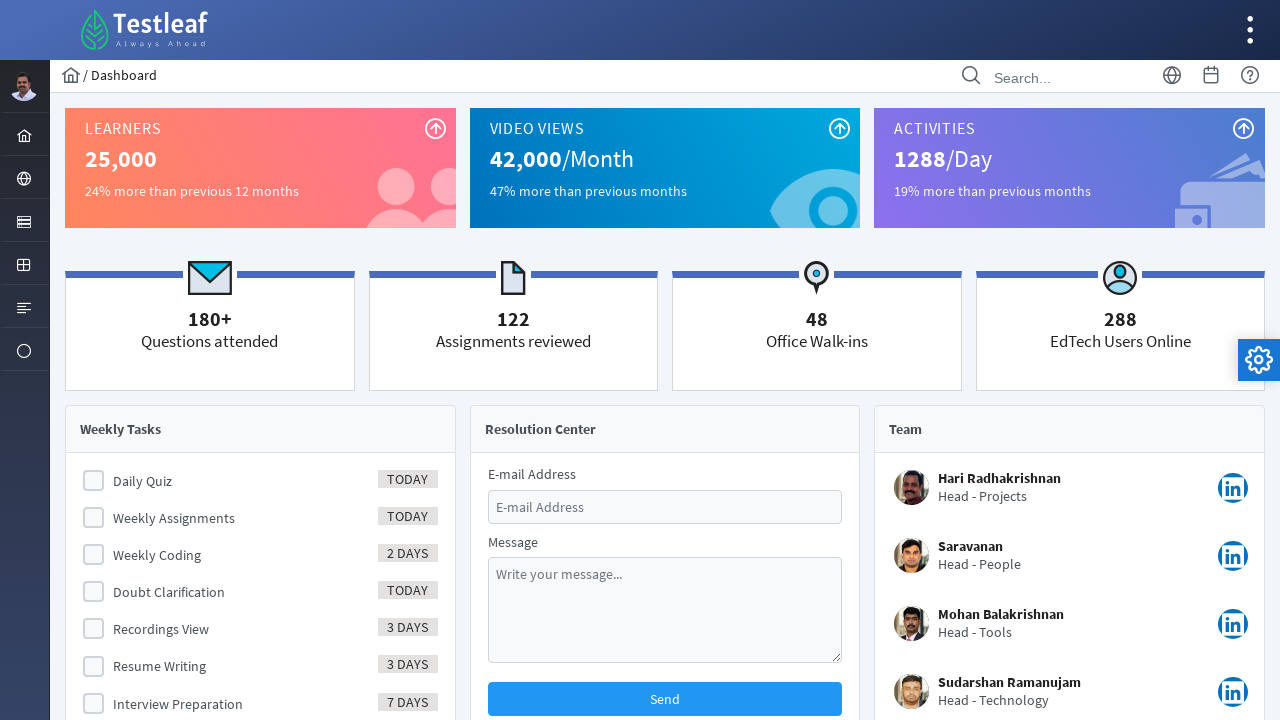

Clicked globe icon to open layout menu at (24, 179) on xpath=//i[@class='pi pi-globe layout-menuitem-icon']
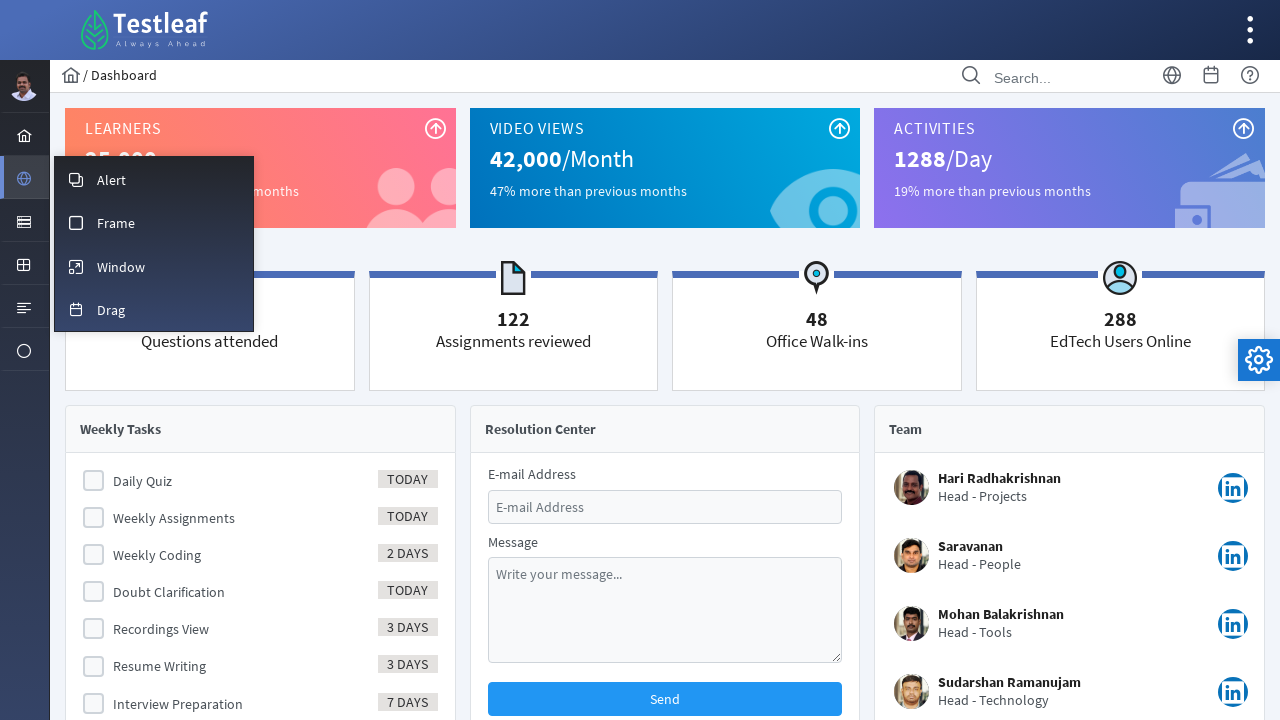

Clicked Alert menu item at (112, 180) on xpath=//span[text()='Alert']
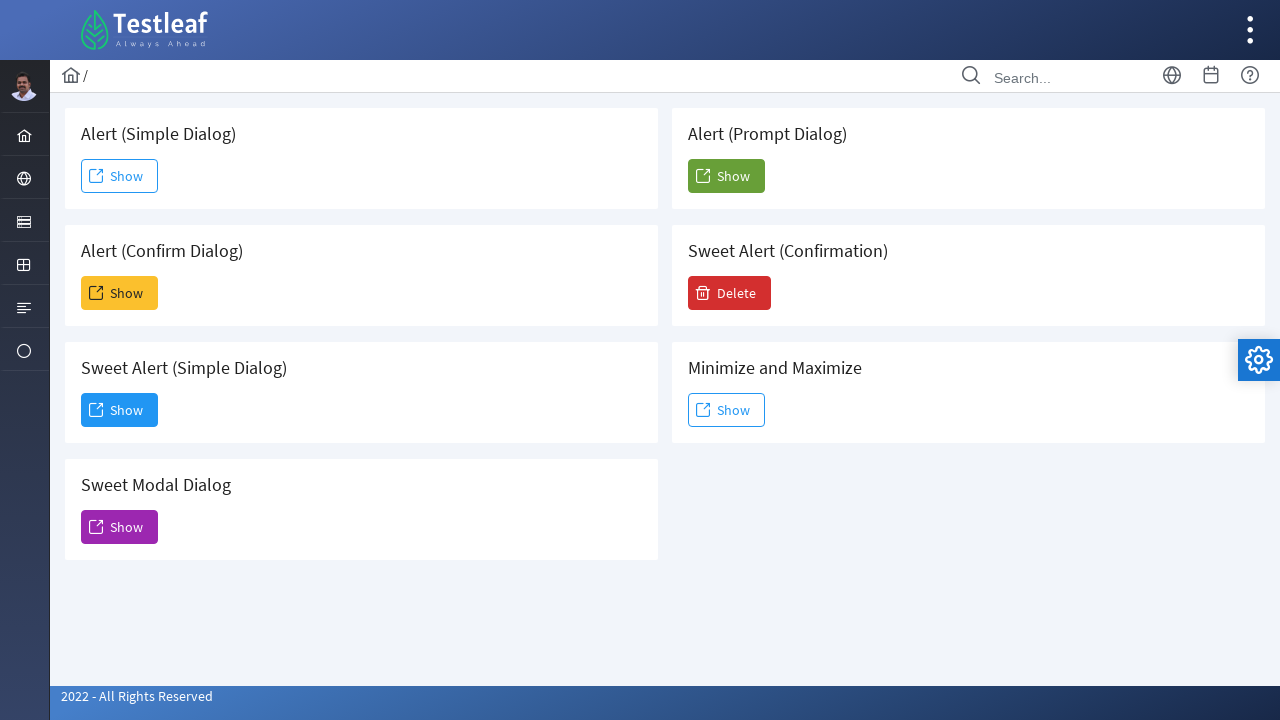

Clicked button to trigger confirm alert at (120, 293) on #j_idt88\:j_idt93
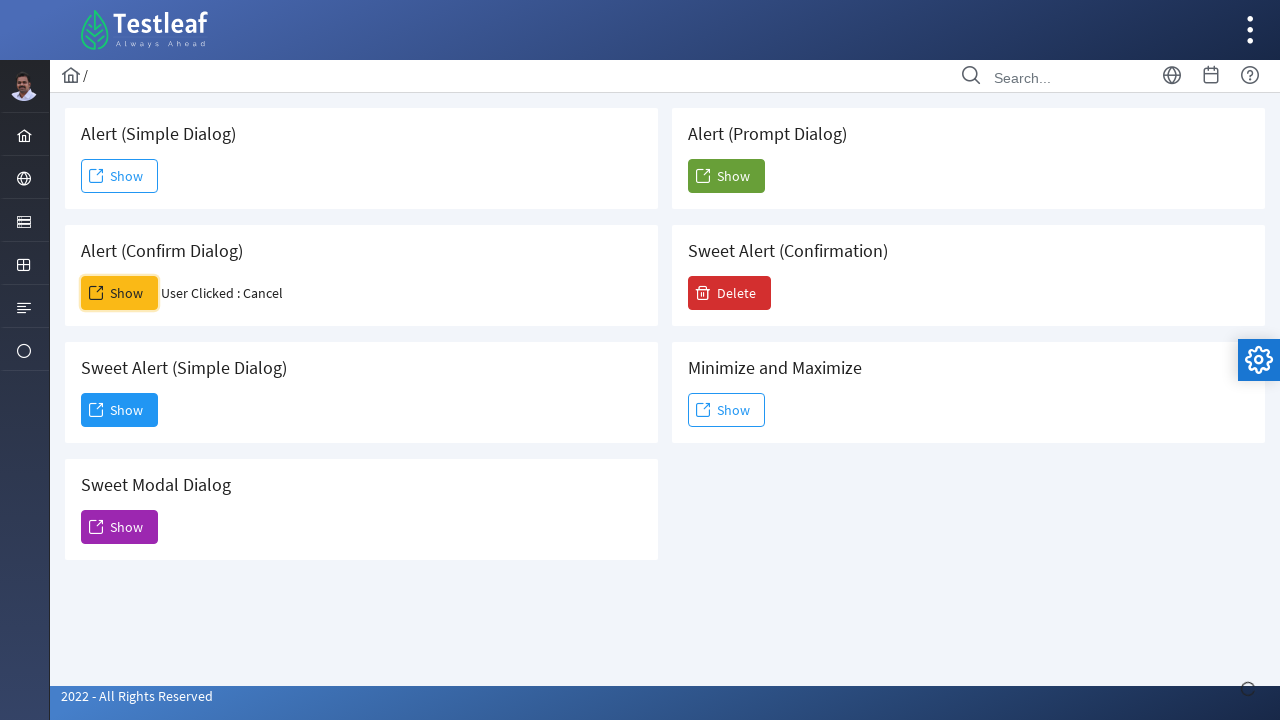

Set up dialog handler to dismiss confirm alert
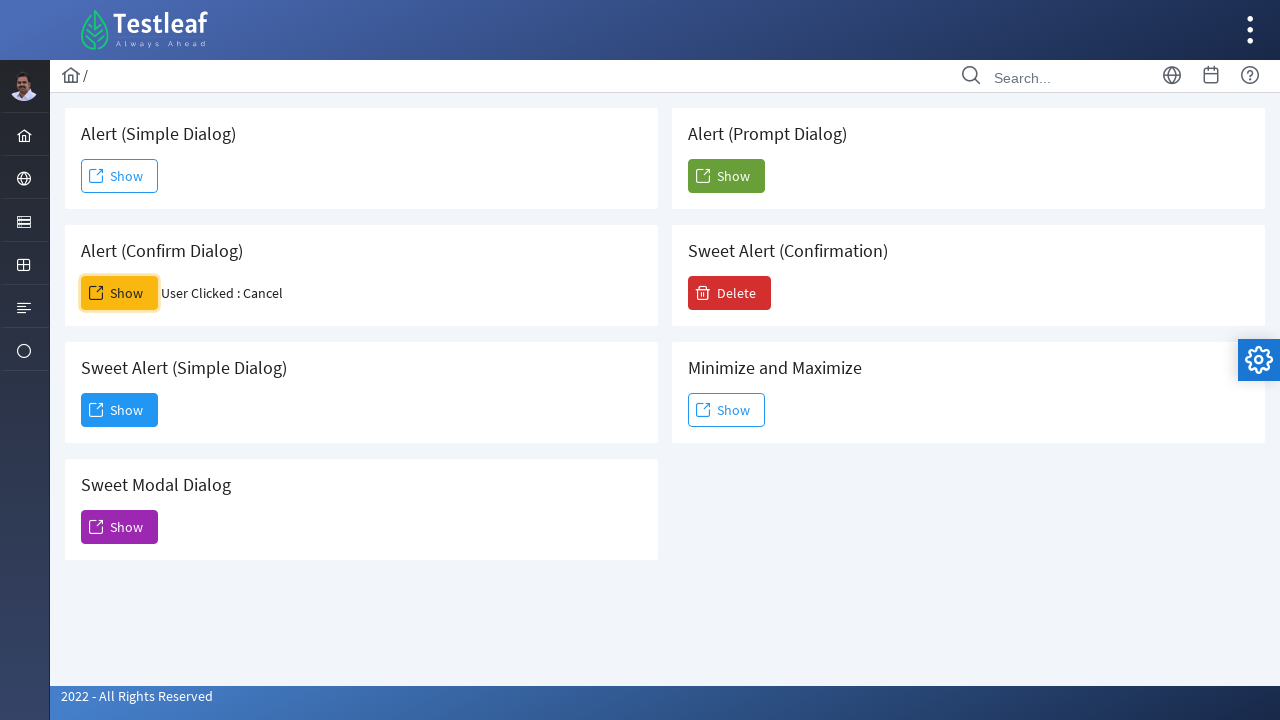

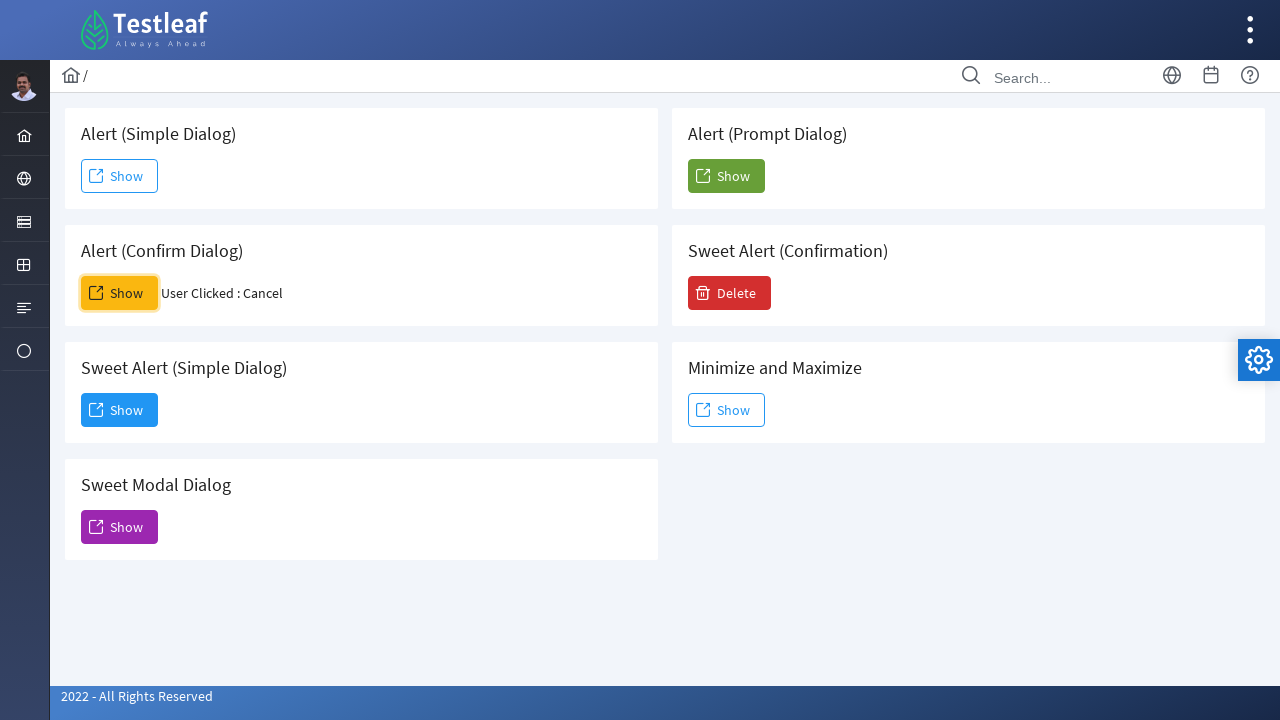